Tests registration validation by submitting form without password and verifying error message is displayed

Starting URL: https://www.sharelane.com/cgi-bin/register.py?page=1&zip_code=55555

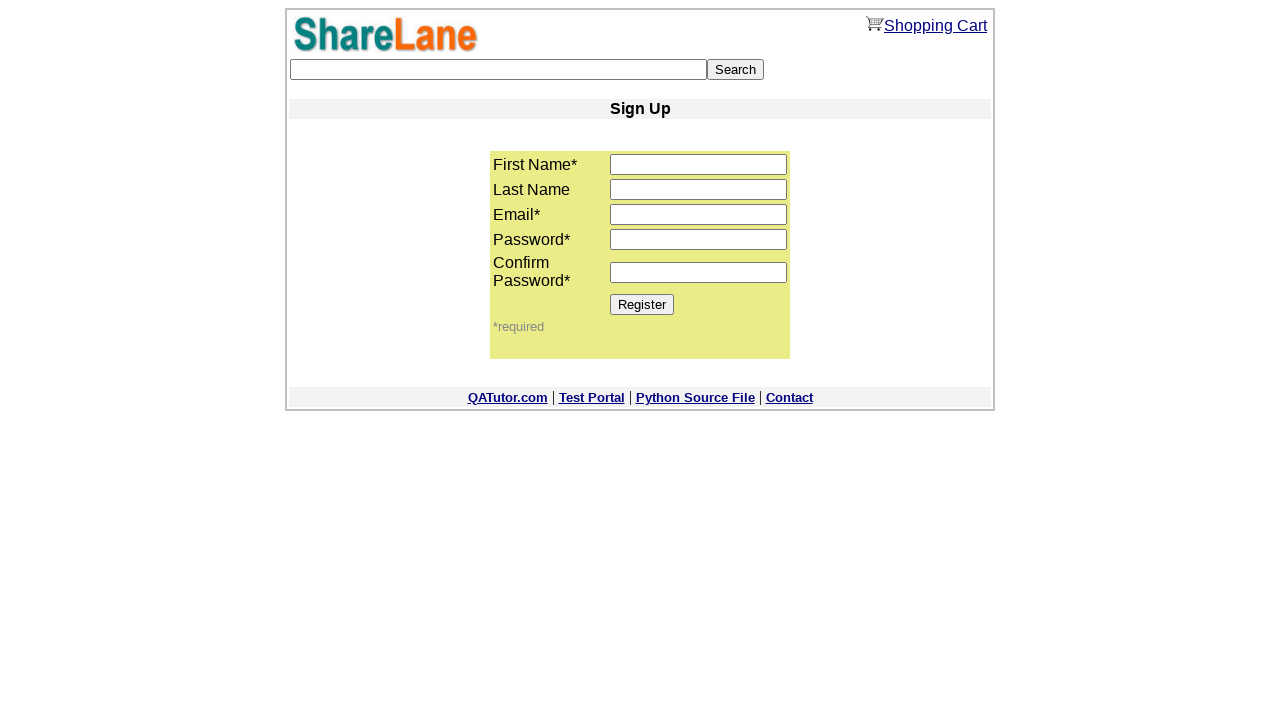

Filled first name field with 'Andrei' on input[name='first_name']
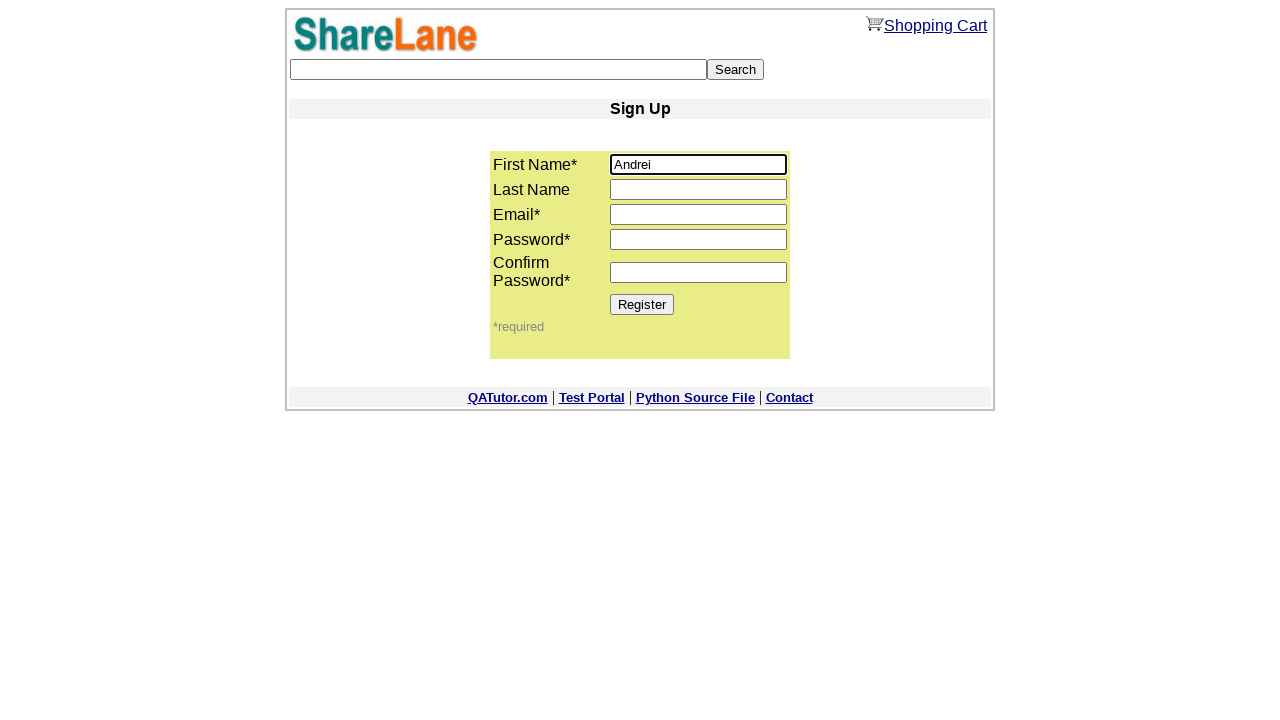

Filled last name field with 'Anufrik' on input[name='last_name']
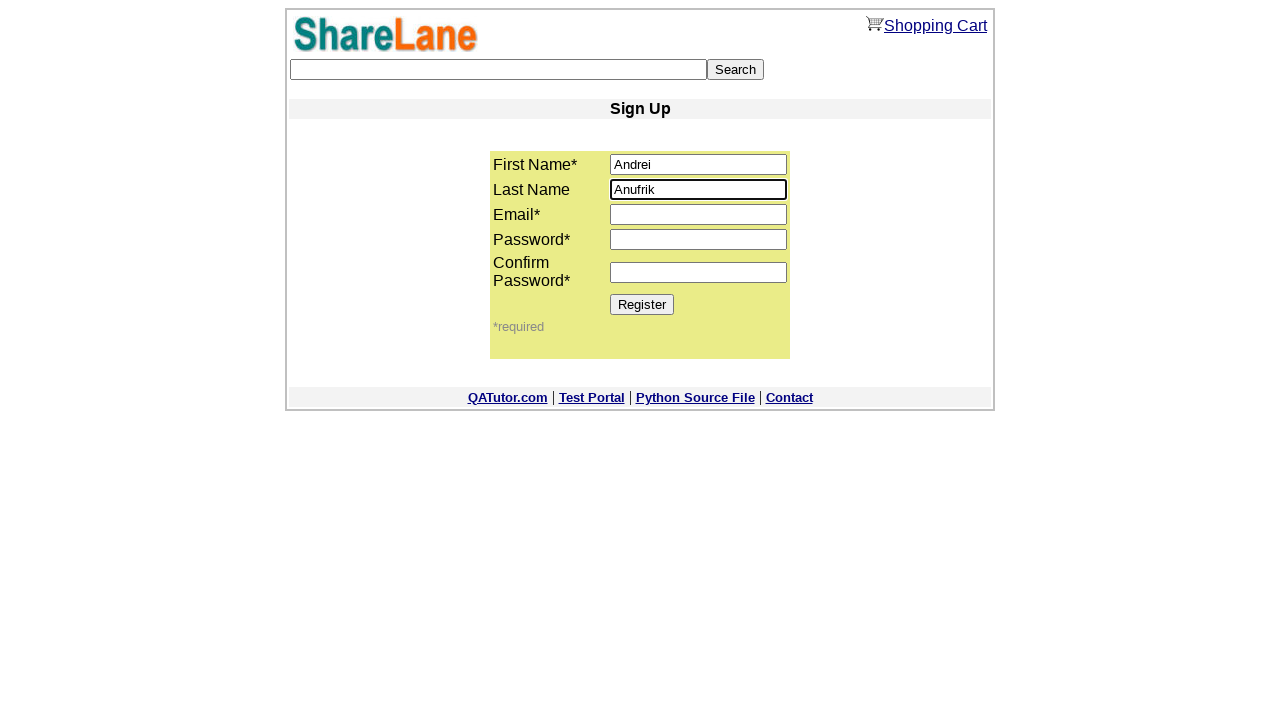

Filled email field with 'ad@mail.ru' on input[name='email']
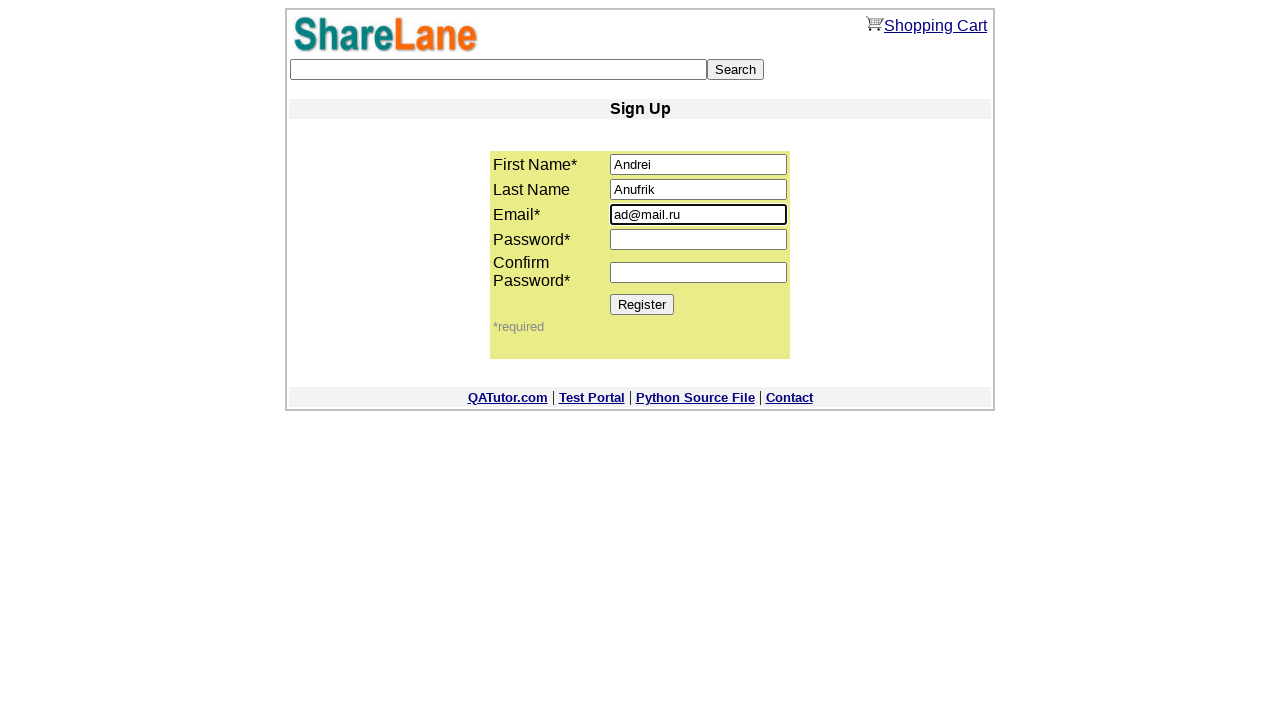

Left password field empty on input[name='password1']
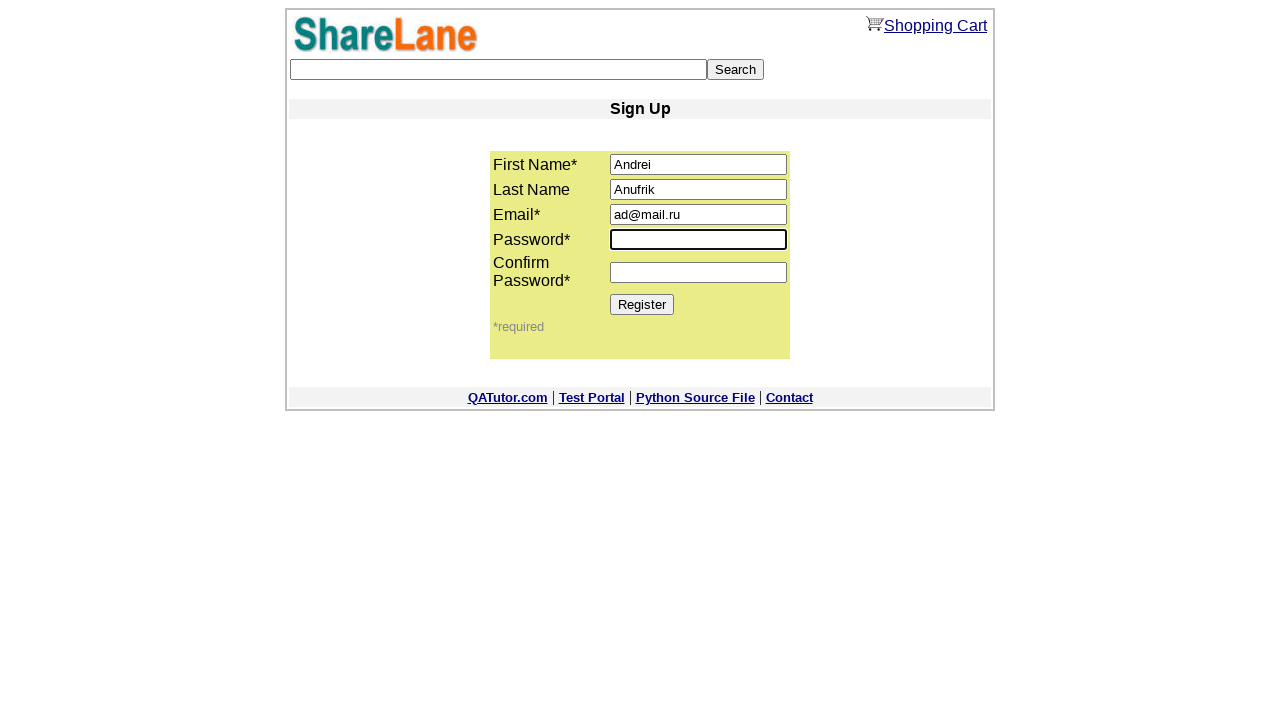

Filled confirm password field with '1234' on input[name='password2']
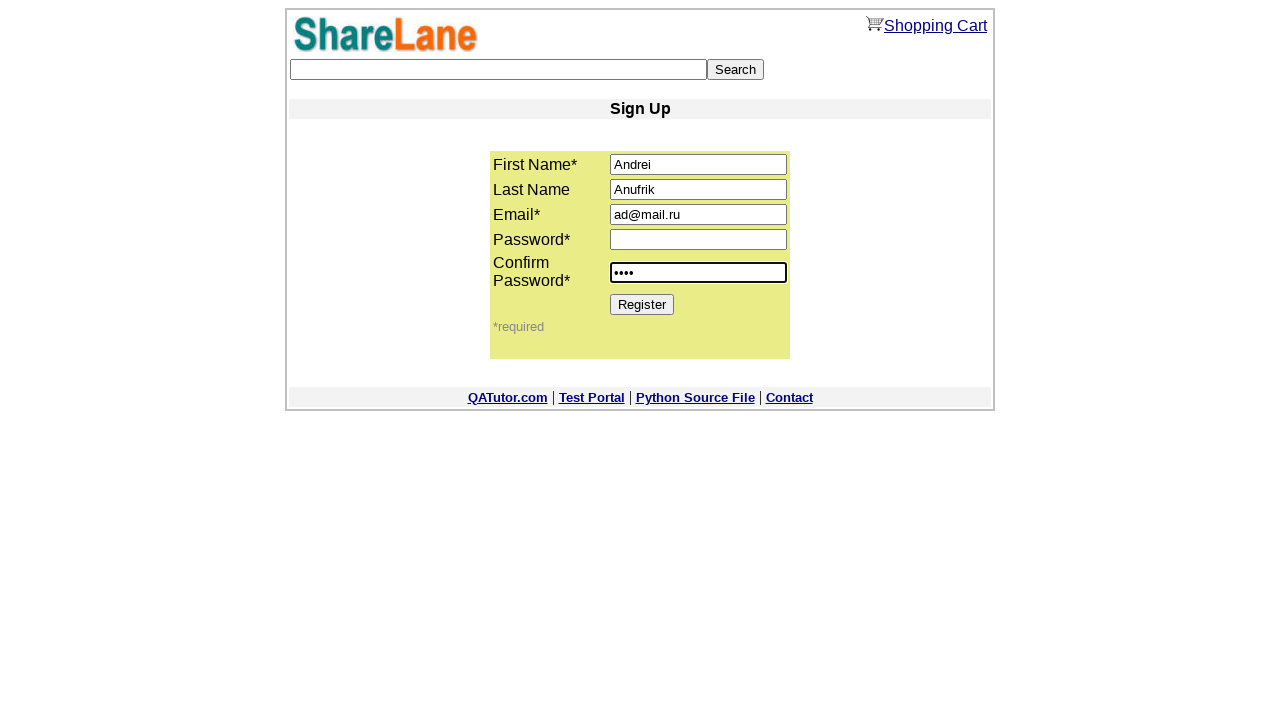

Clicked Register button to submit form at (642, 304) on input[value='Register']
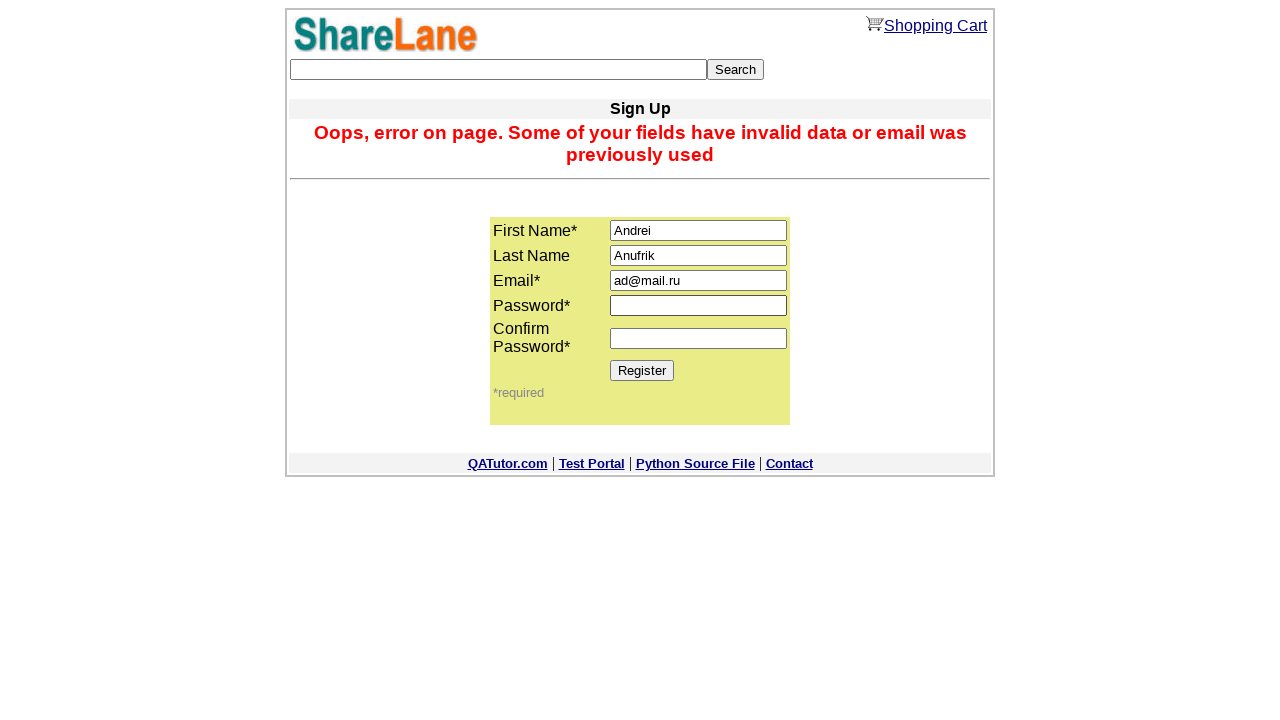

Error message 'invalid data' is displayed
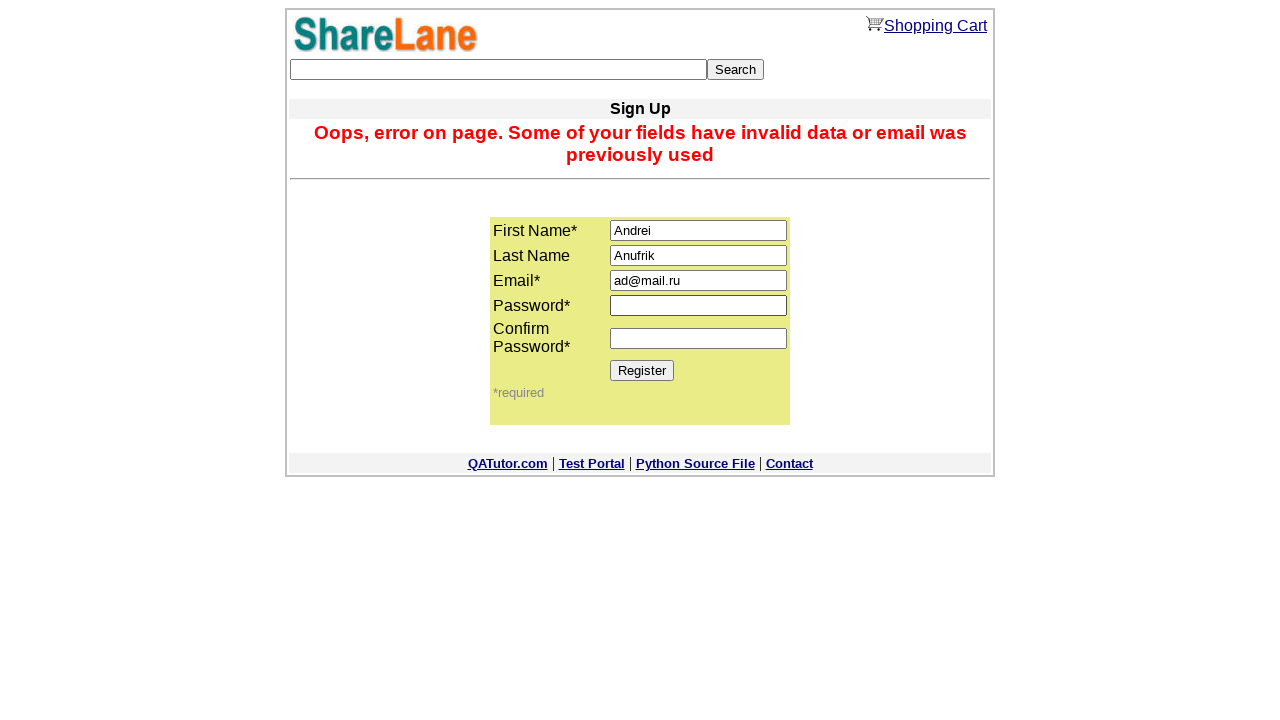

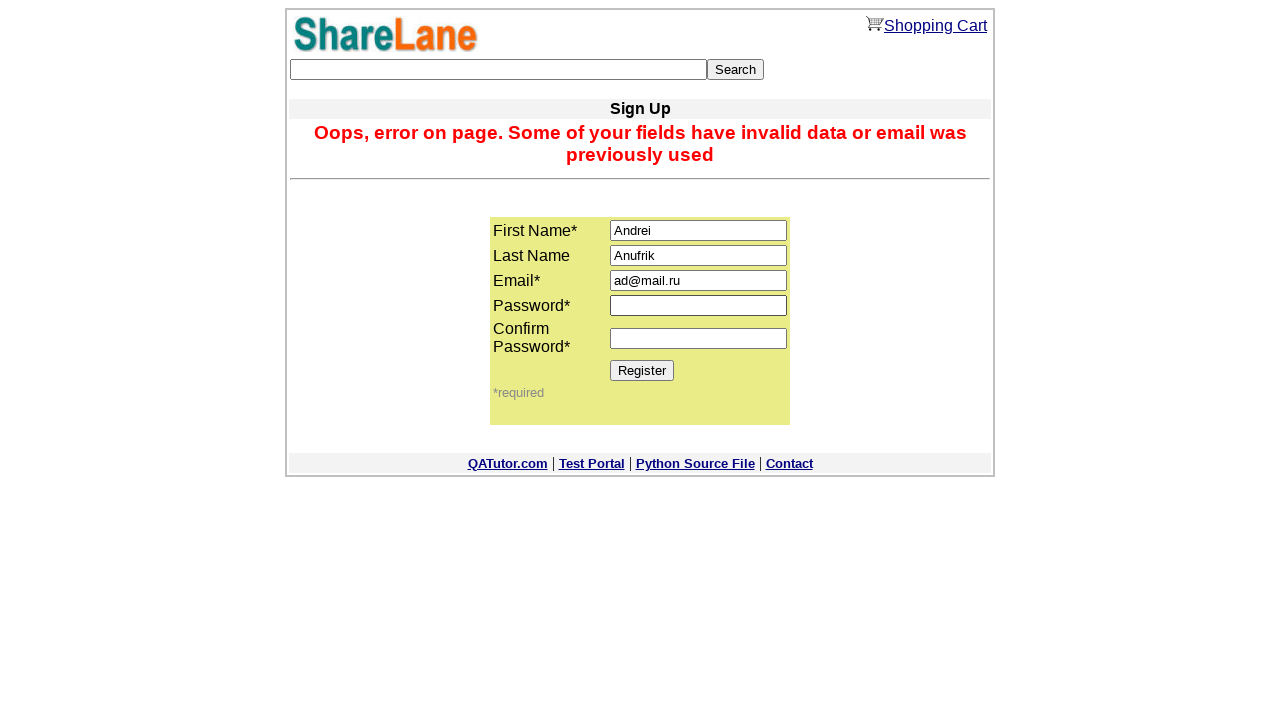